Tests the percentage calculator on calculator.net by navigating to Math Calculators, then Percentage Calculator, entering values (15 and 300), calculating, and verifying the result equals 45.

Starting URL: https://www.calculator.net/

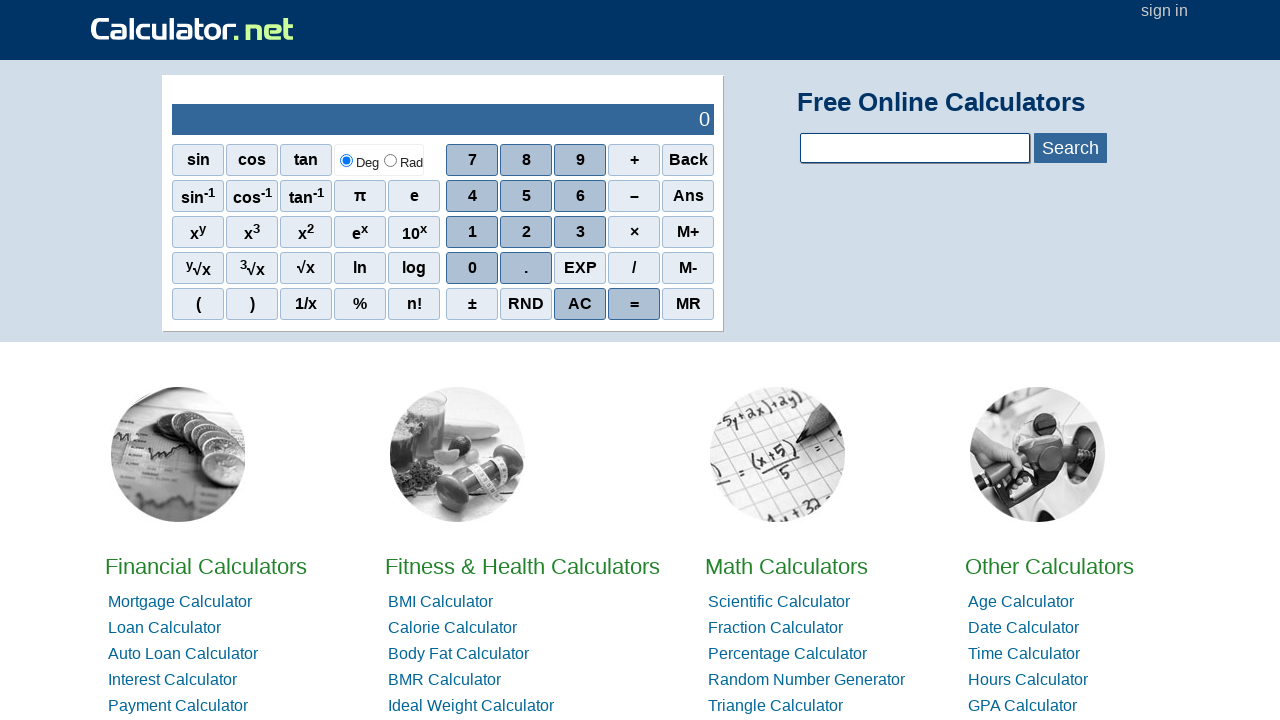

Clicked on Math Calculators link at (786, 566) on text=Math Calculators
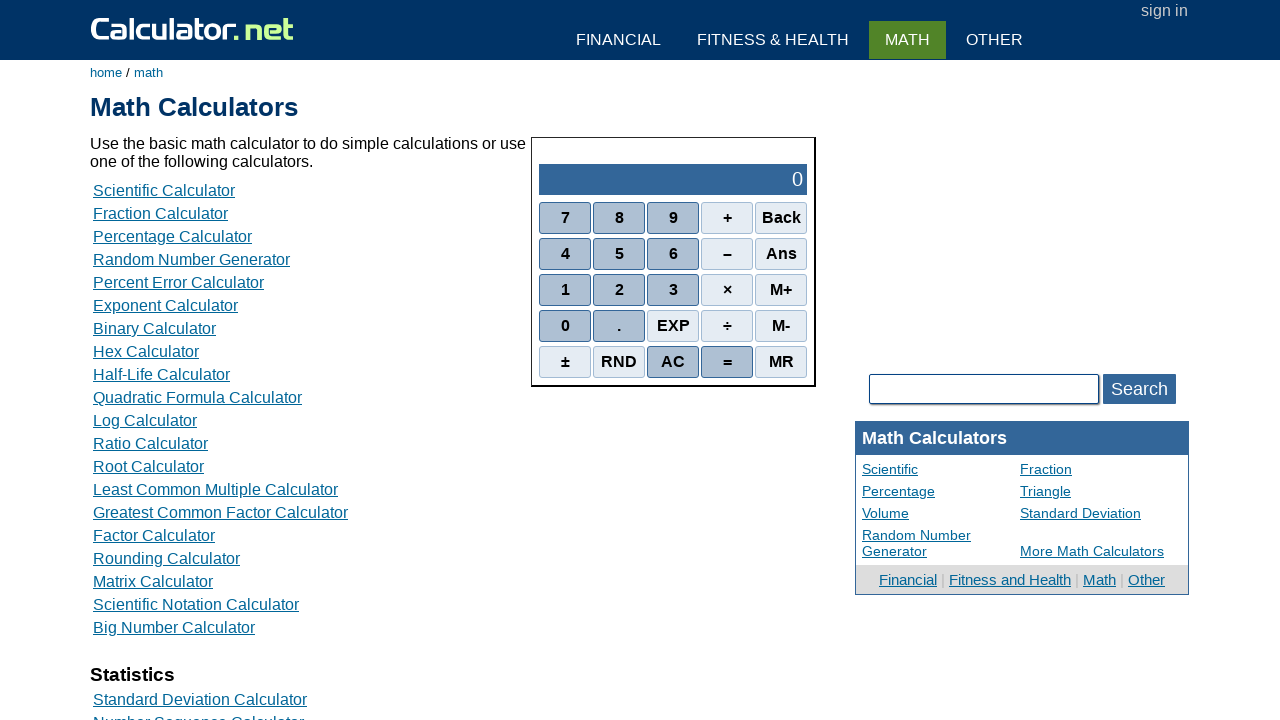

Clicked on Percentage Calculator link at (172, 236) on text=Percentage Calculator
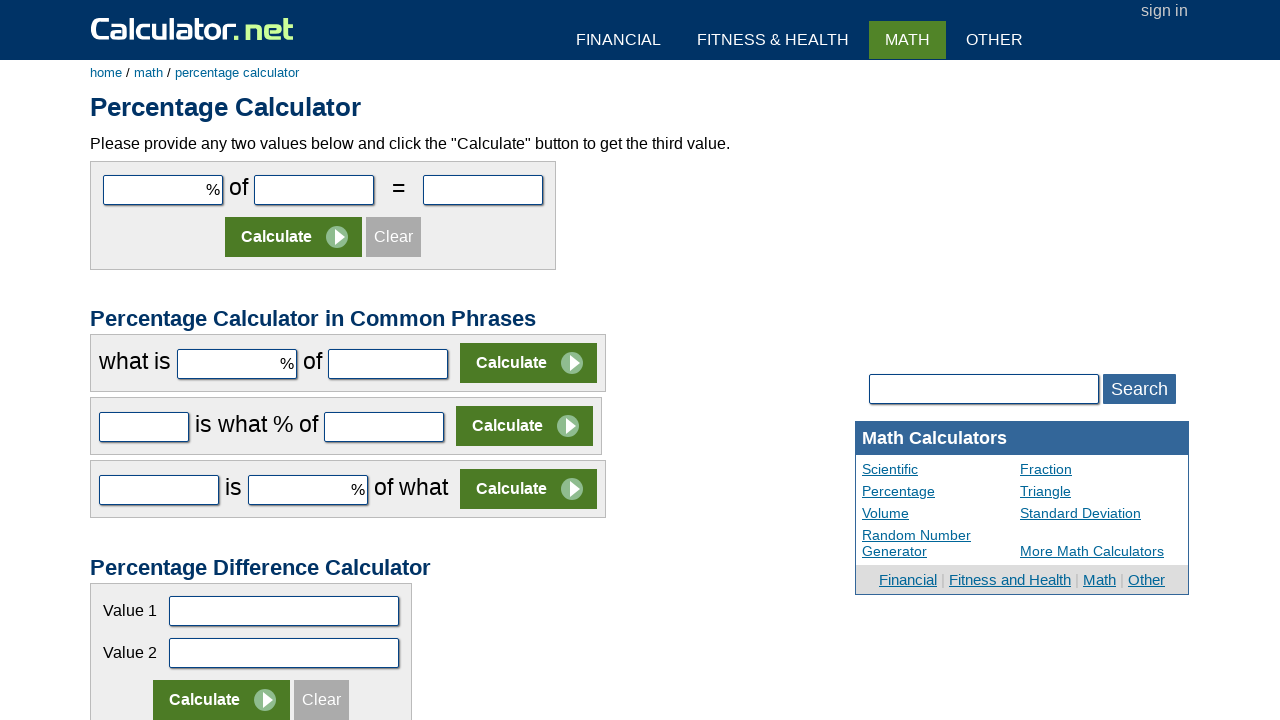

Entered 15 in the first input field on #cpar1
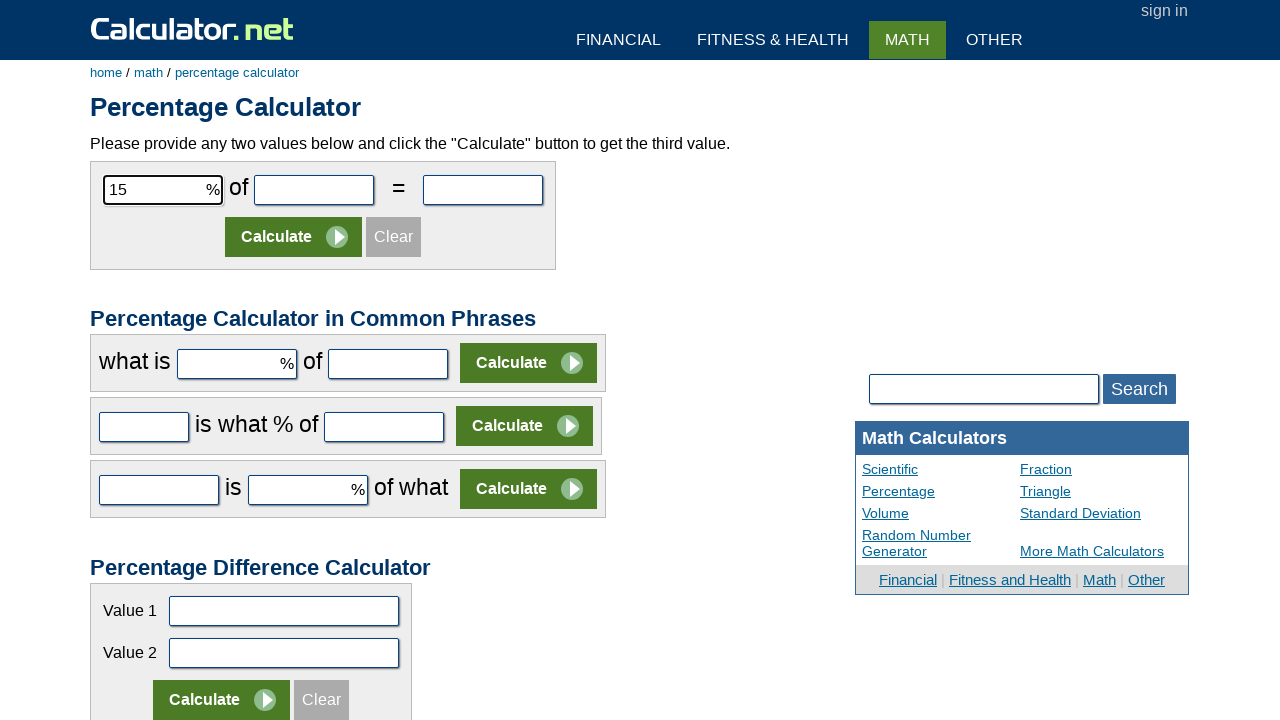

Entered 300 in the second input field on #cpar2
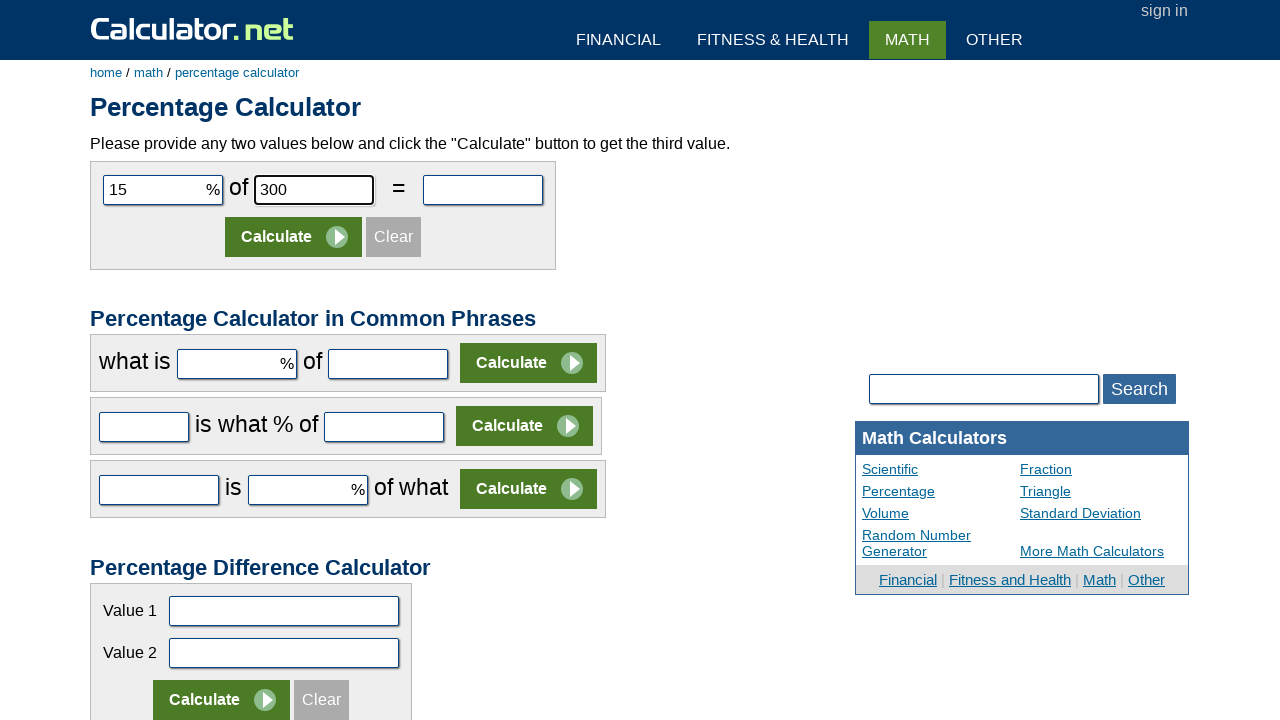

Clicked Calculate button at (294, 237) on input[value='Calculate']
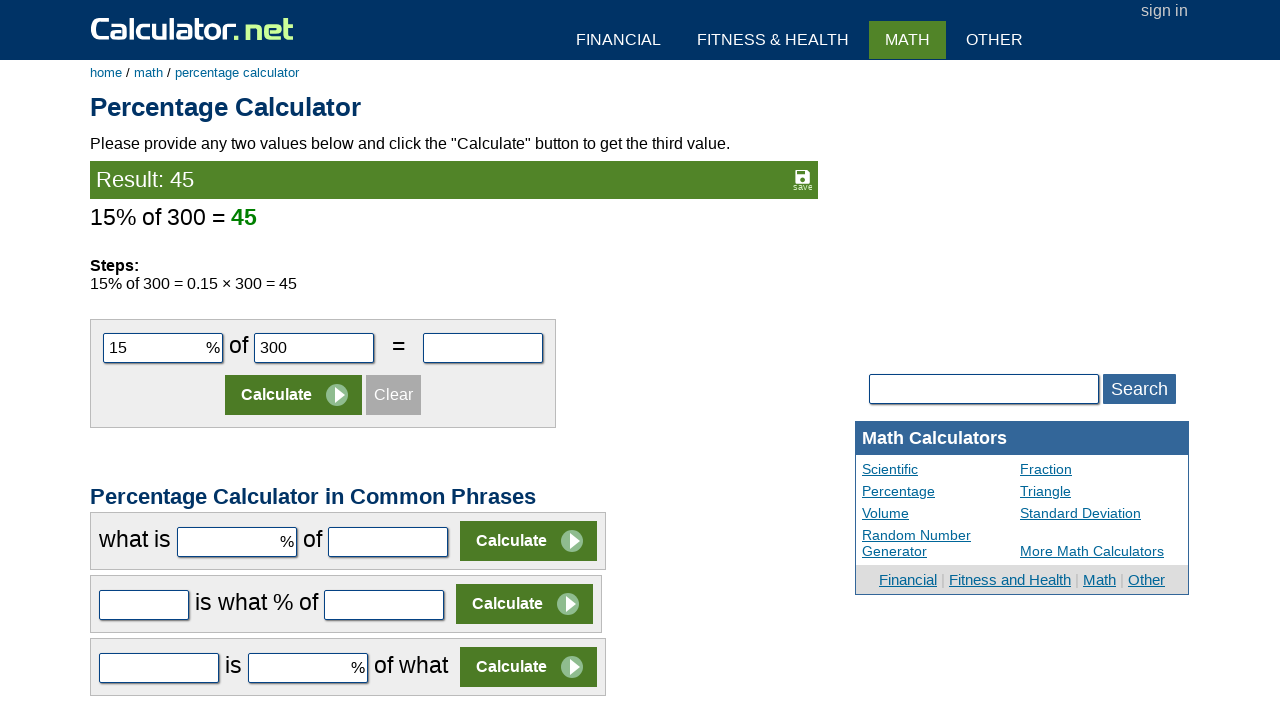

Result element loaded and visible
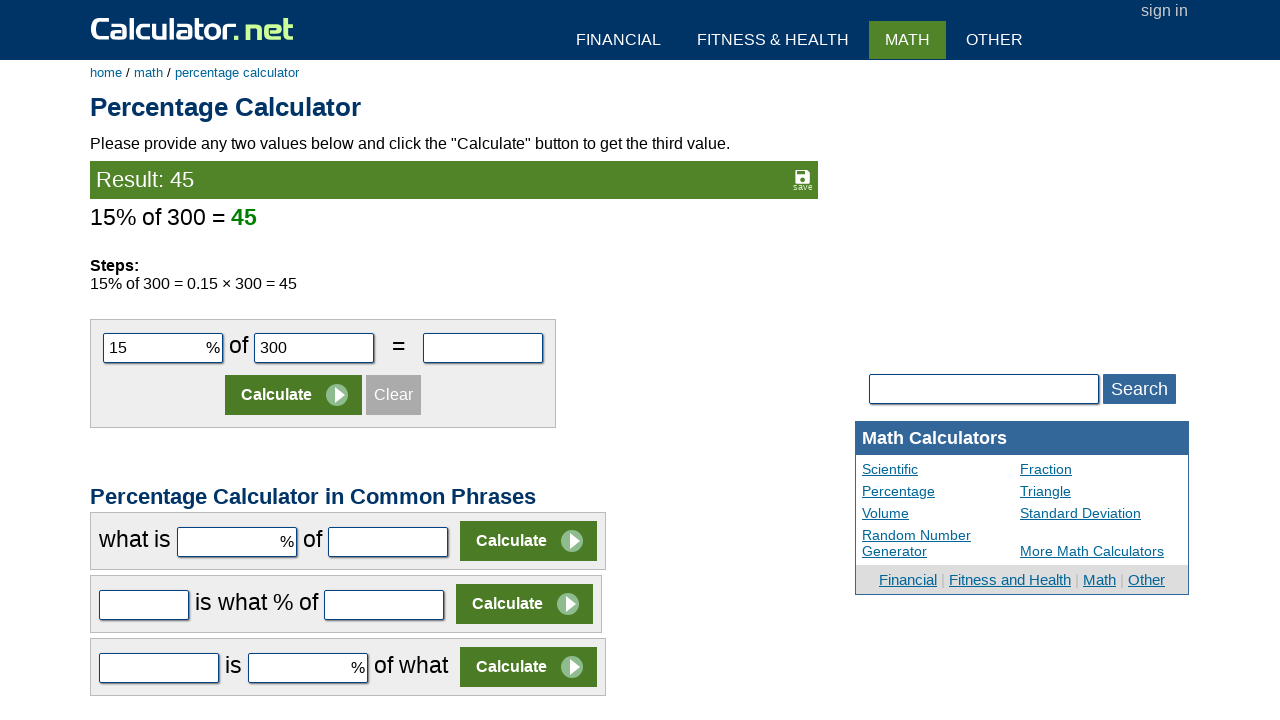

Retrieved result text: 45
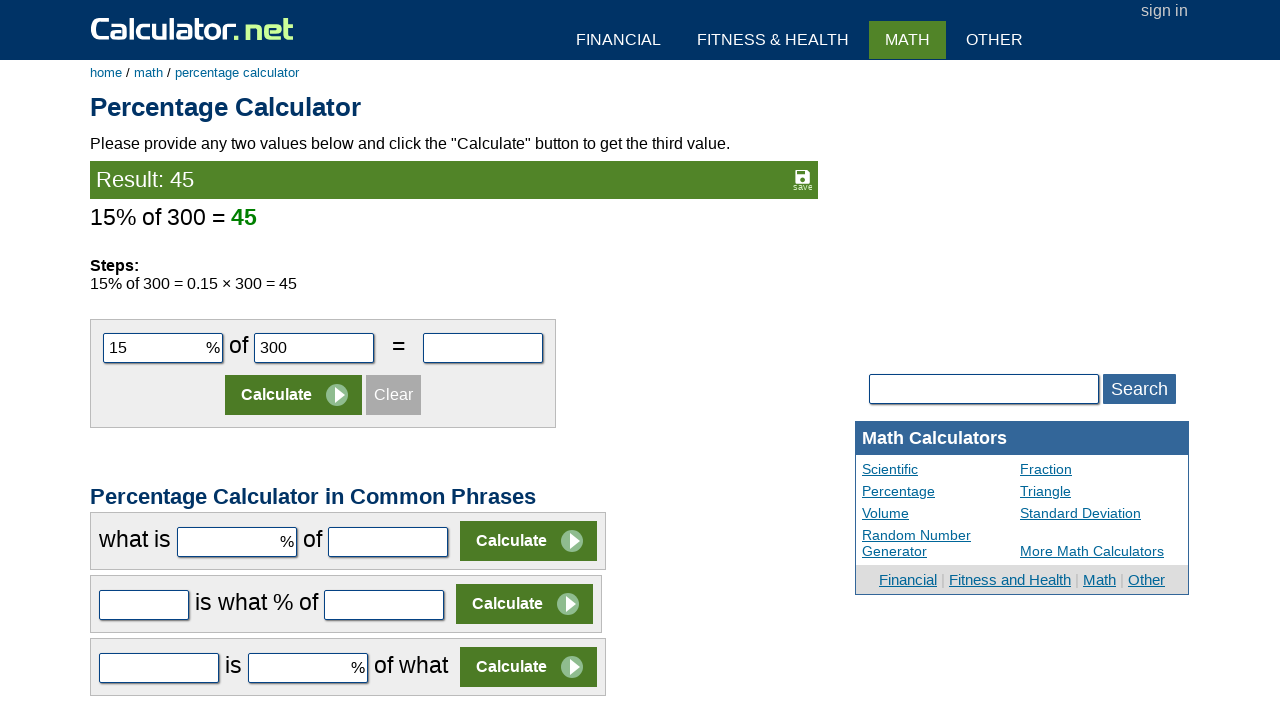

Verified result equals 45
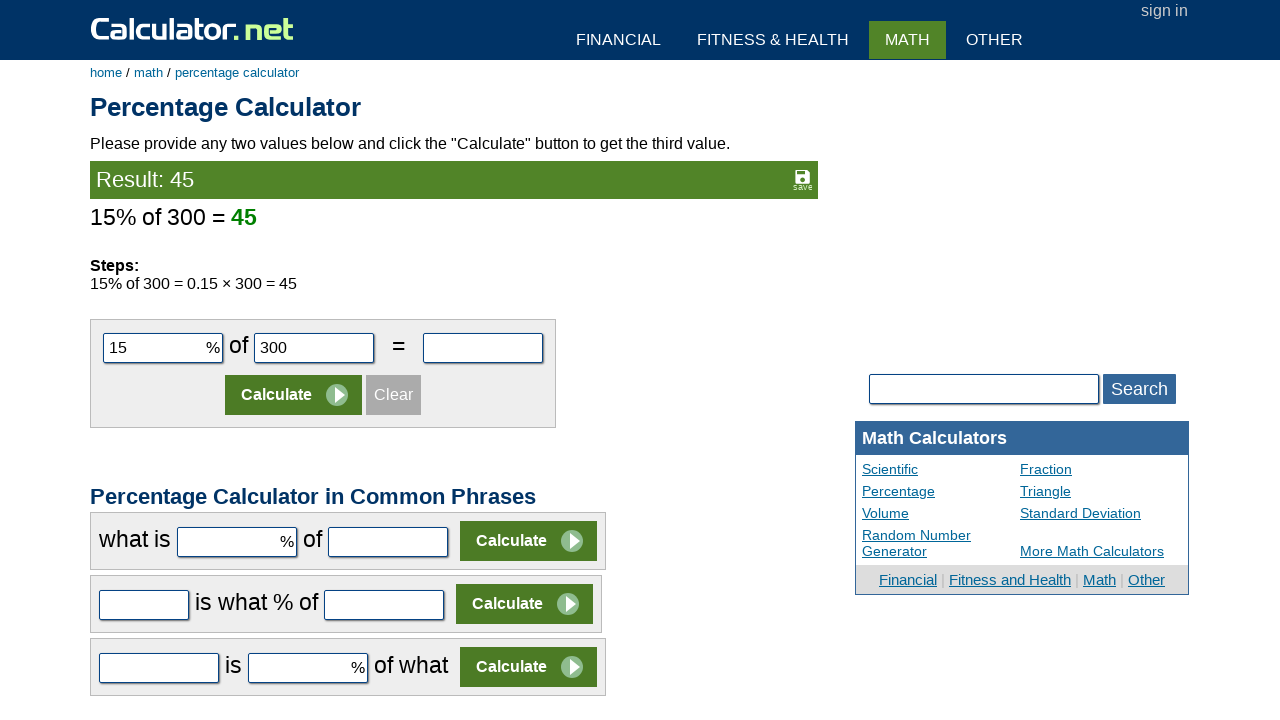

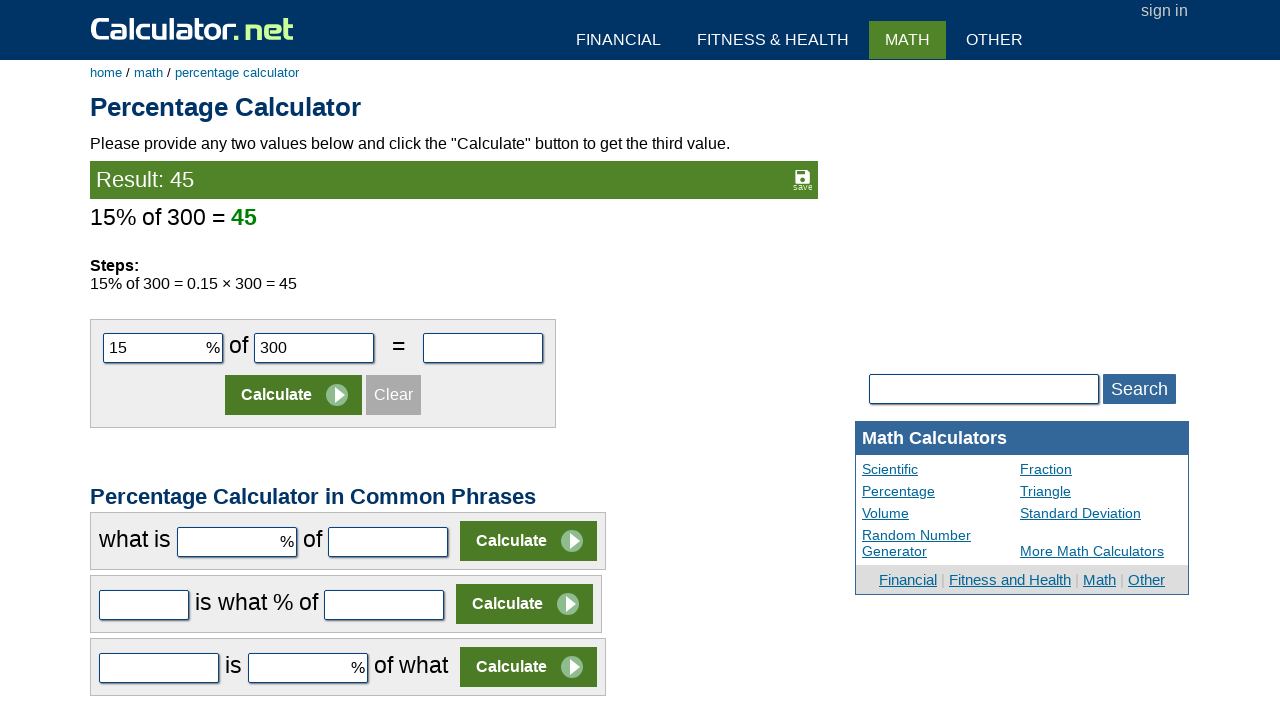